Tests hover functionality by moving mouse over an element to reveal hidden text

Starting URL: https://testpages.herokuapp.com/styled/csspseudo/css-hover.html

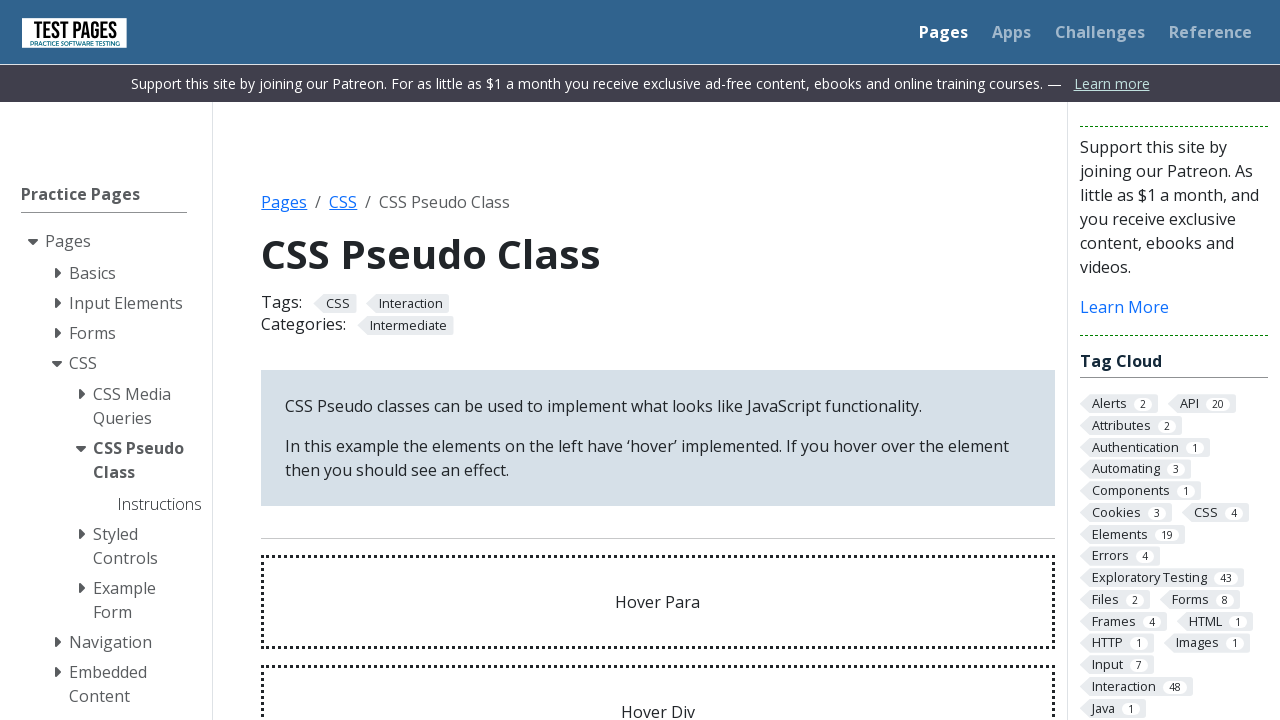

Hovered over paragraph element to reveal hidden text at (658, 602) on #hoverpara
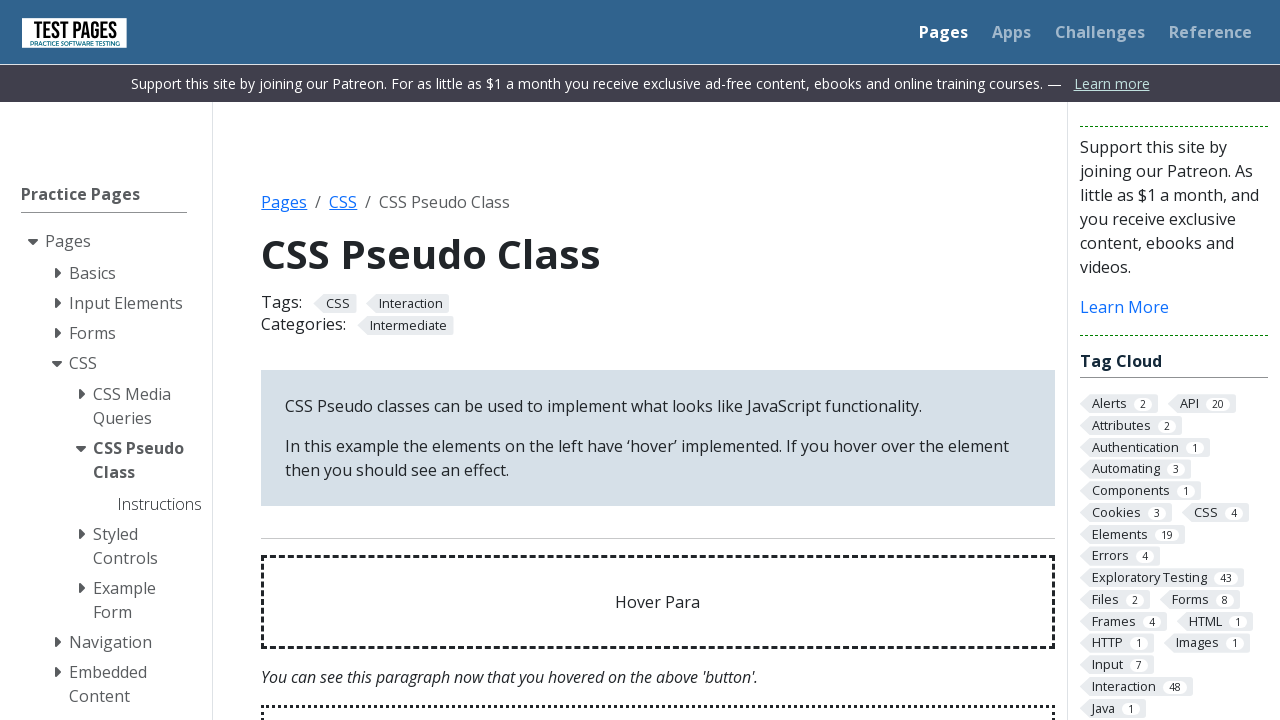

Retrieved and printed hover effect text content
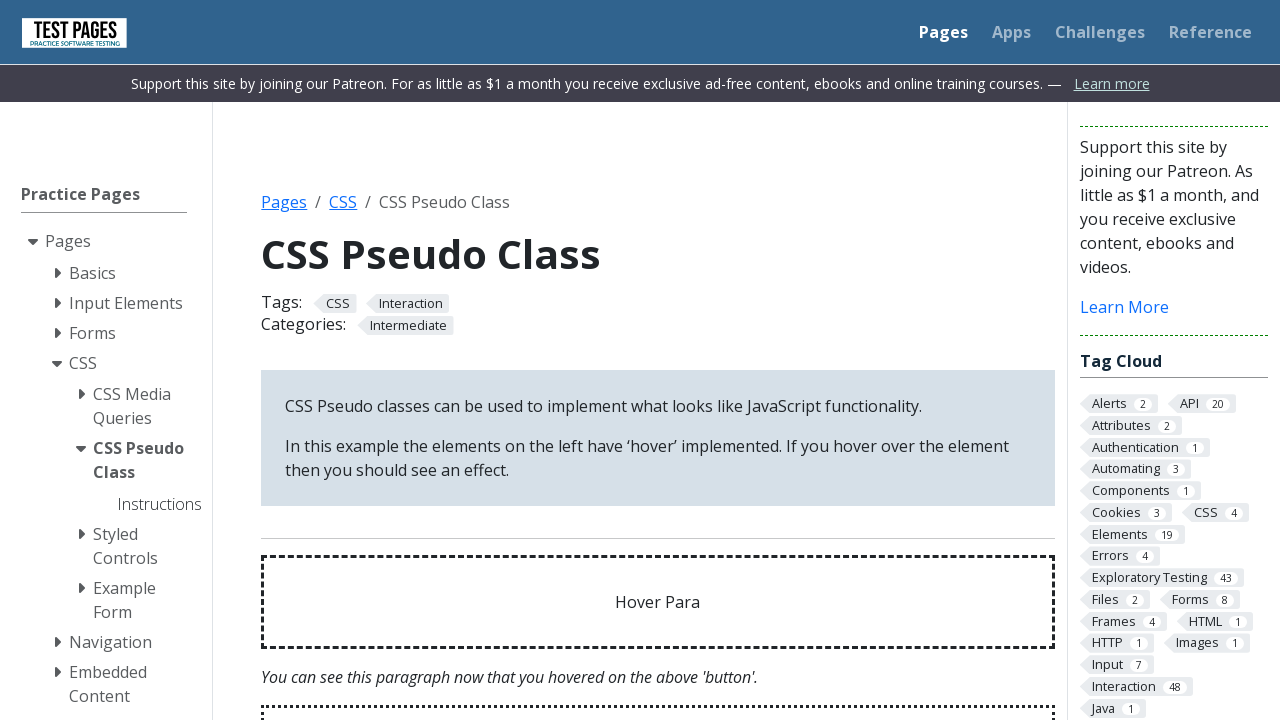

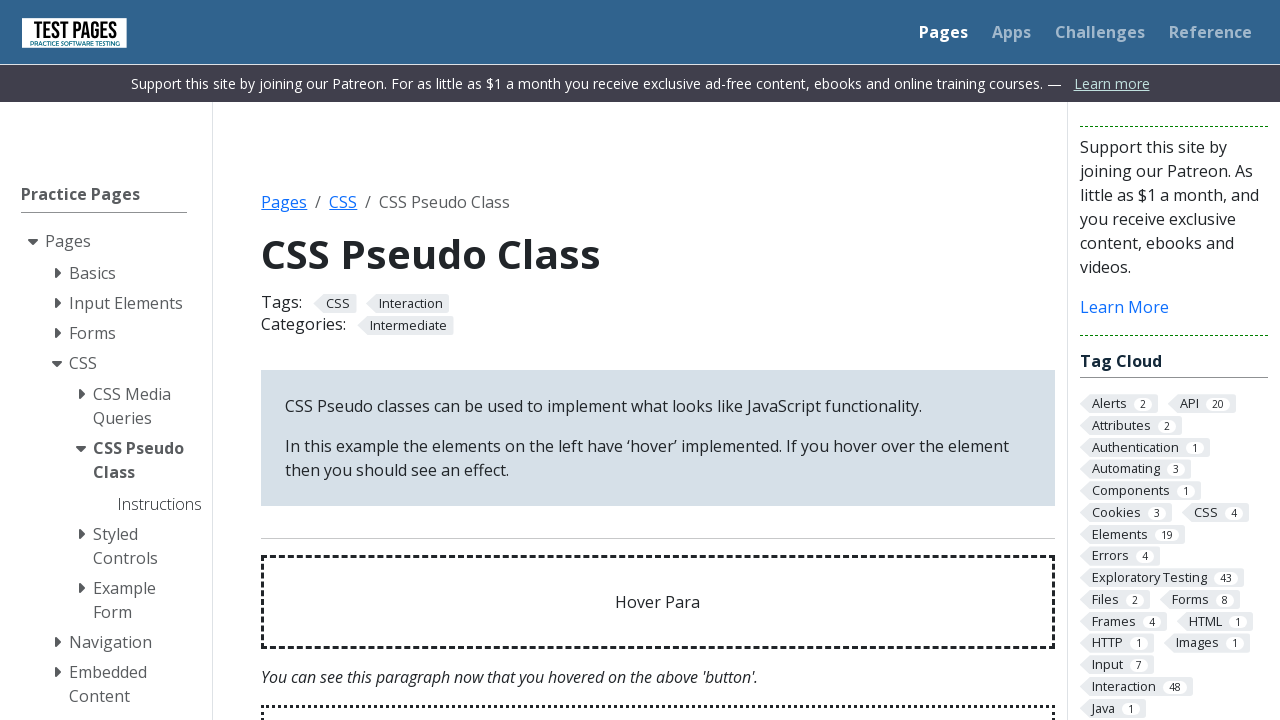